Tests JavaScript alert handling by triggering different types of alerts (simple alert, confirm dialog, and prompt) and interacting with them

Starting URL: https://the-internet.herokuapp.com/javascript_alerts

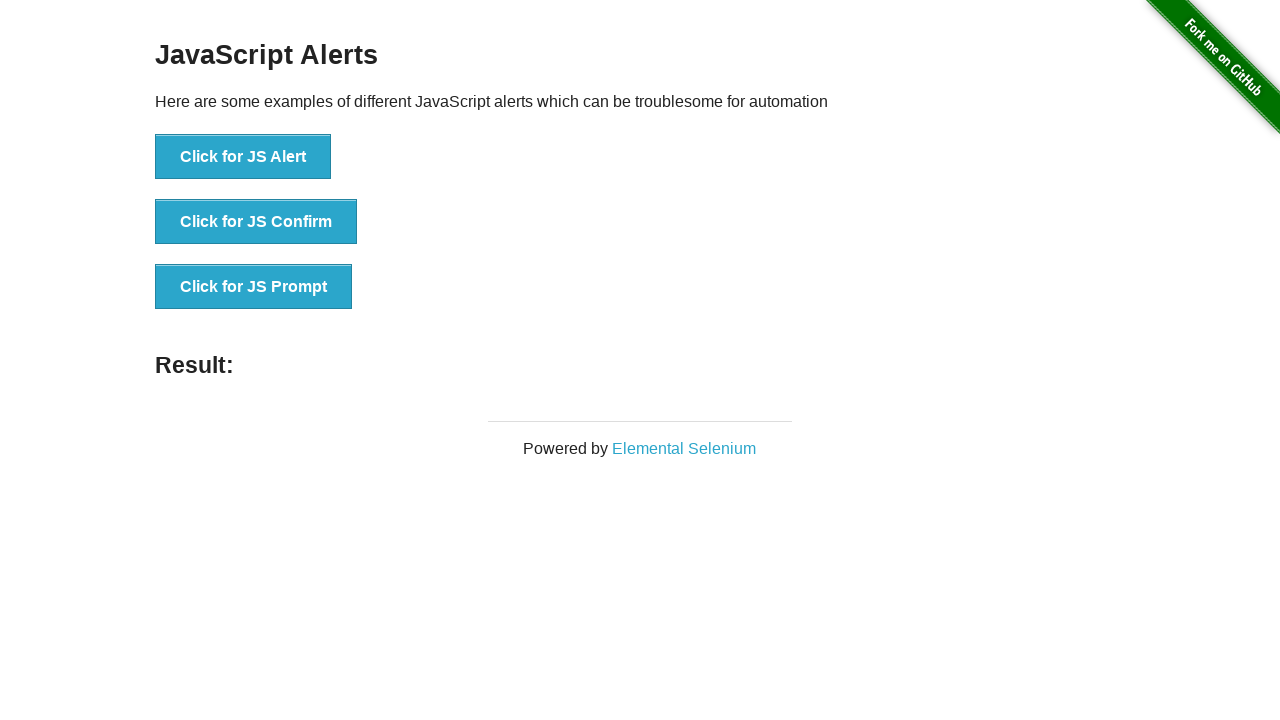

Clicked button to trigger simple JavaScript alert at (243, 157) on xpath=//button[normalize-space()='Click for JS Alert']
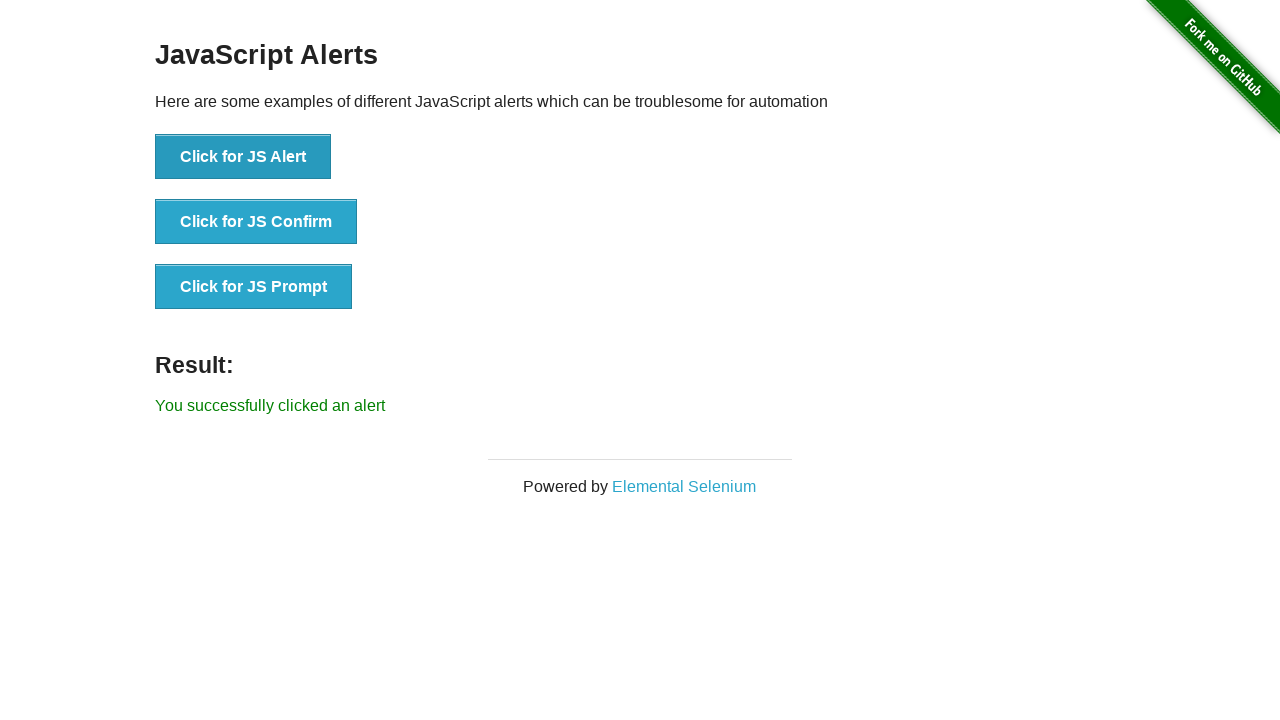

Set up dialog handler to accept simple alert
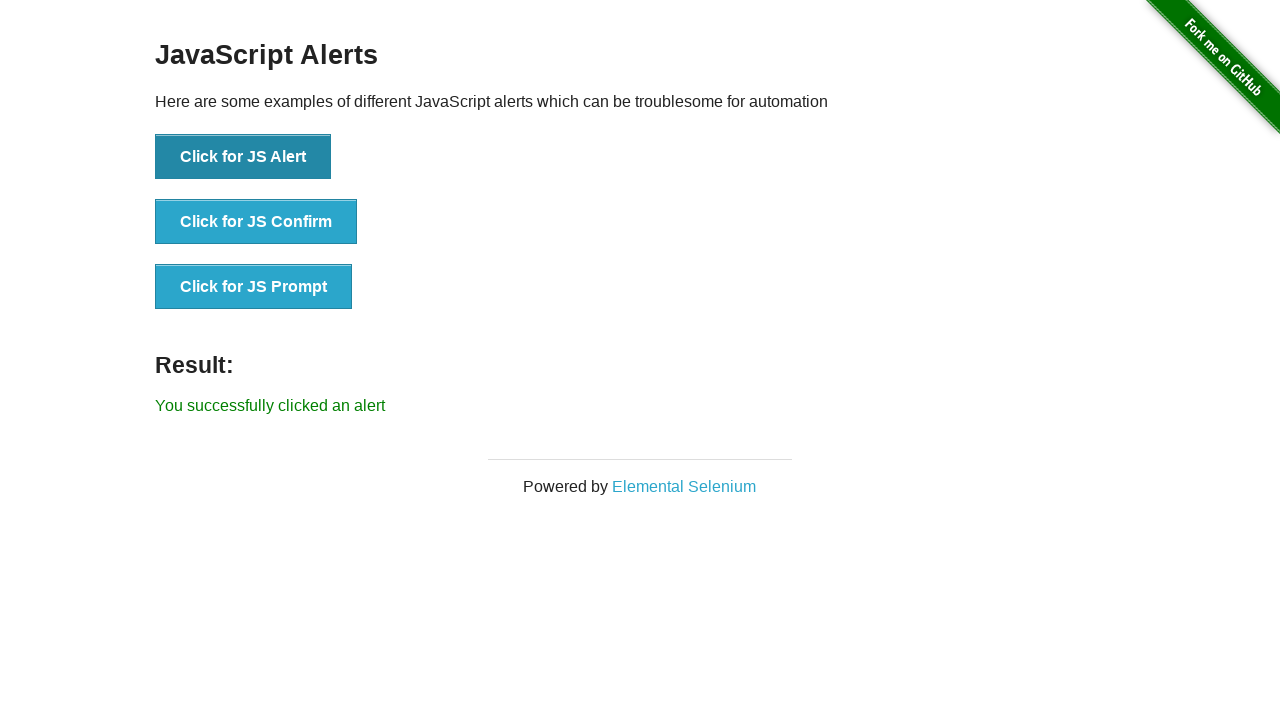

Clicked button to trigger JavaScript confirm dialog at (256, 222) on xpath=//button[normalize-space()='Click for JS Confirm']
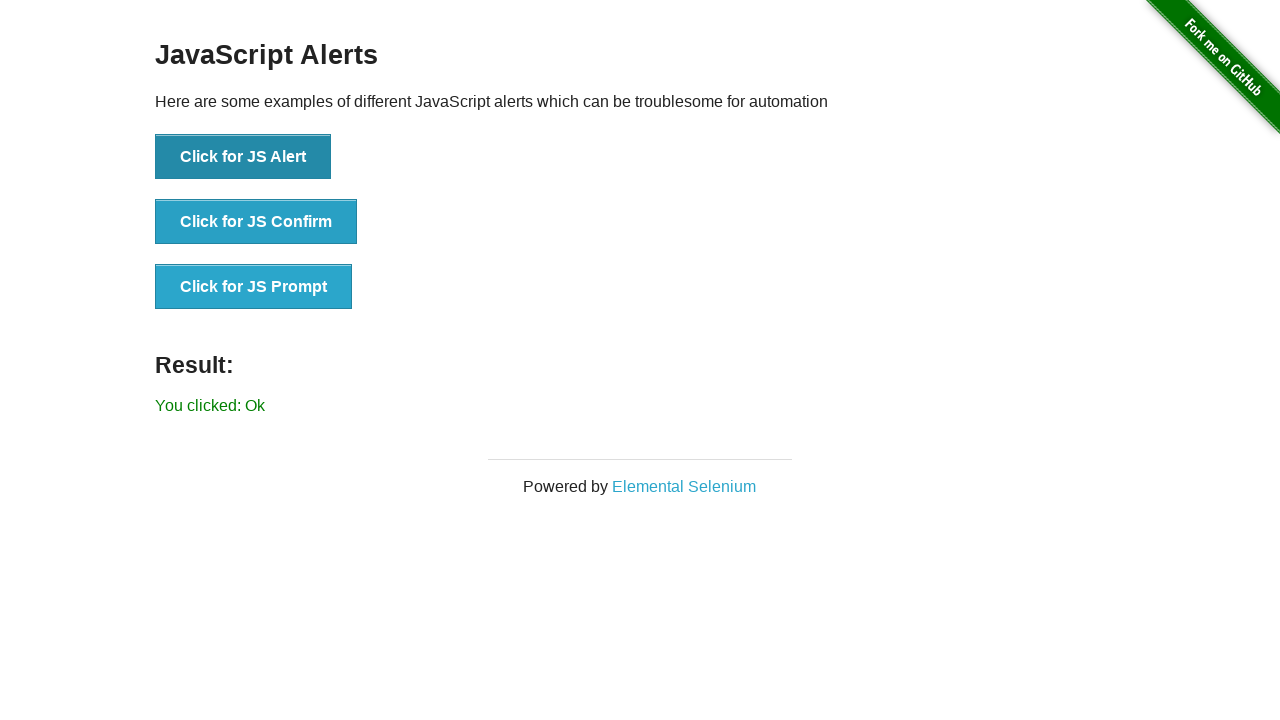

Set up dialog handler to dismiss confirm dialog
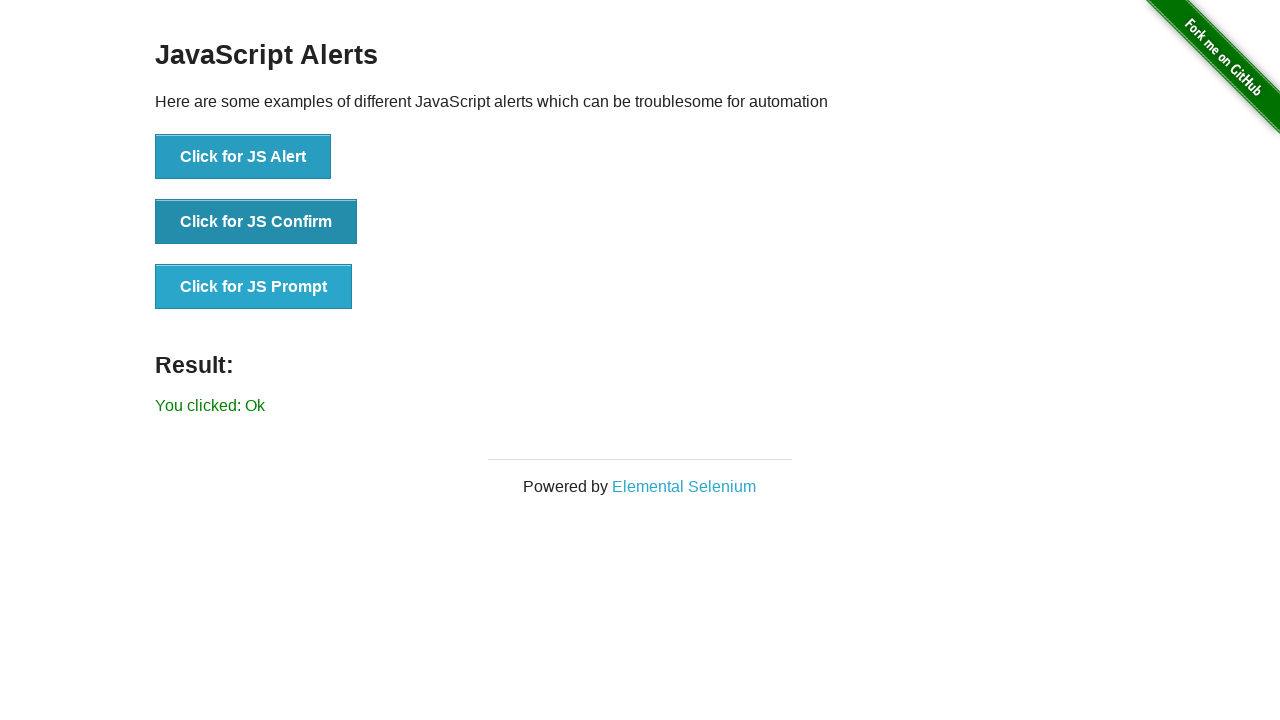

Clicked button to trigger JavaScript prompt dialog at (254, 287) on xpath=//button[normalize-space()='Click for JS Prompt']
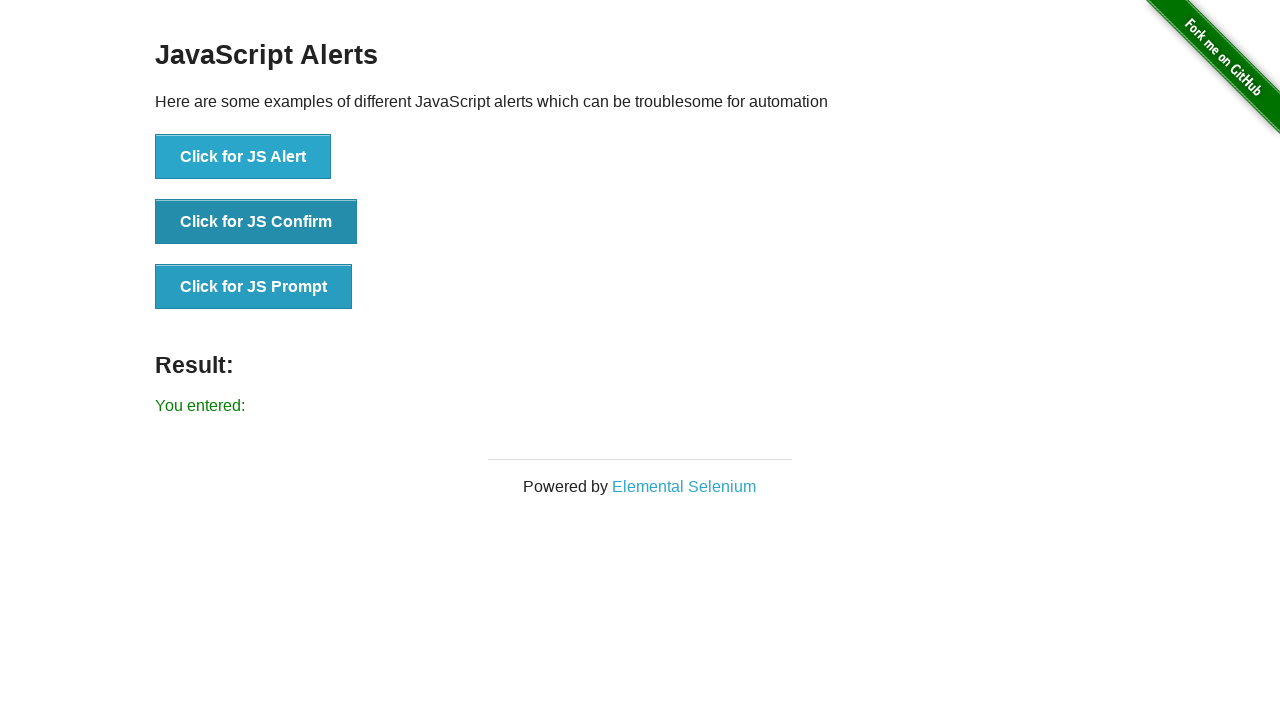

Set up dialog handler to accept prompt with 'Welcome' input
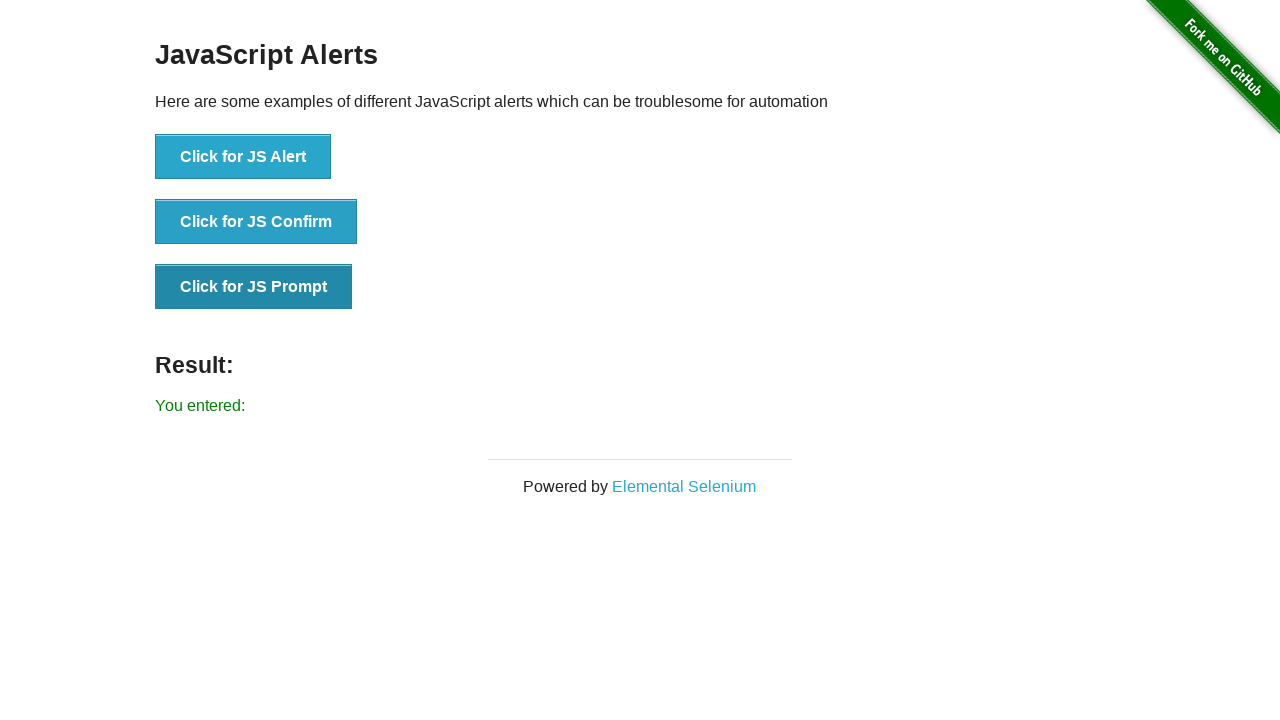

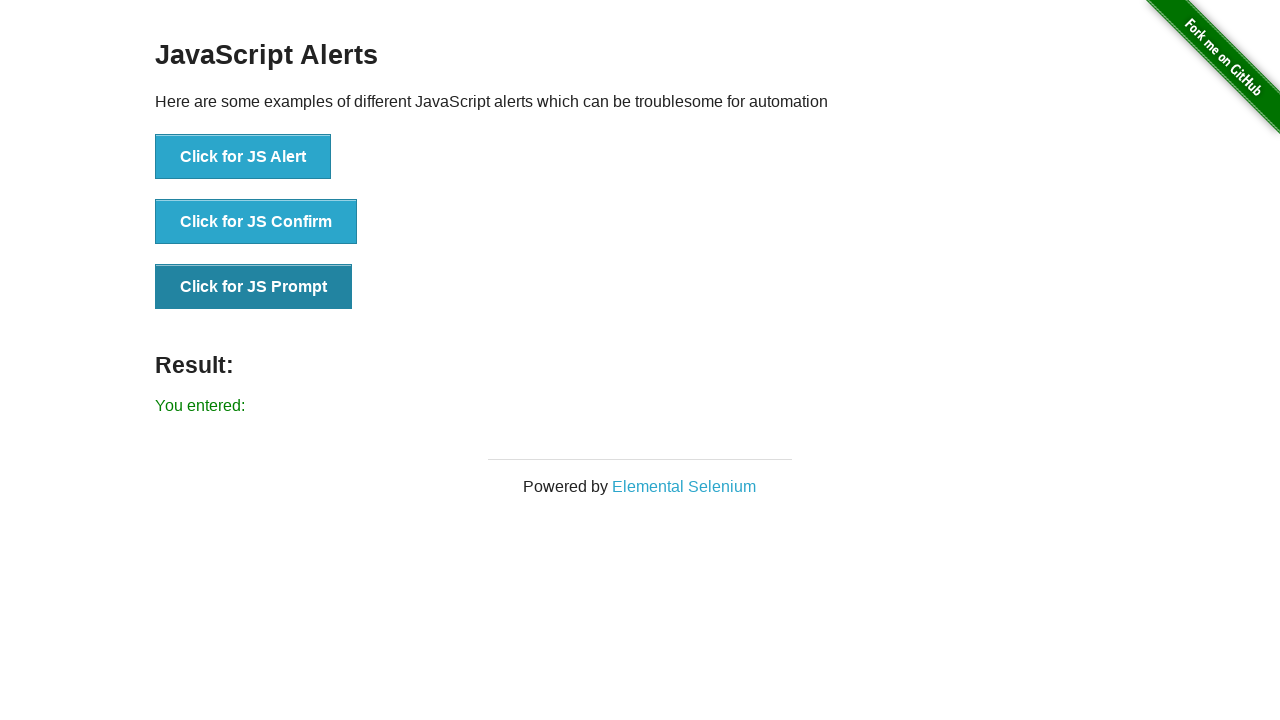